Tests right-click context menu action on an input field

Starting URL: https://testautomationpractice.blogspot.com/

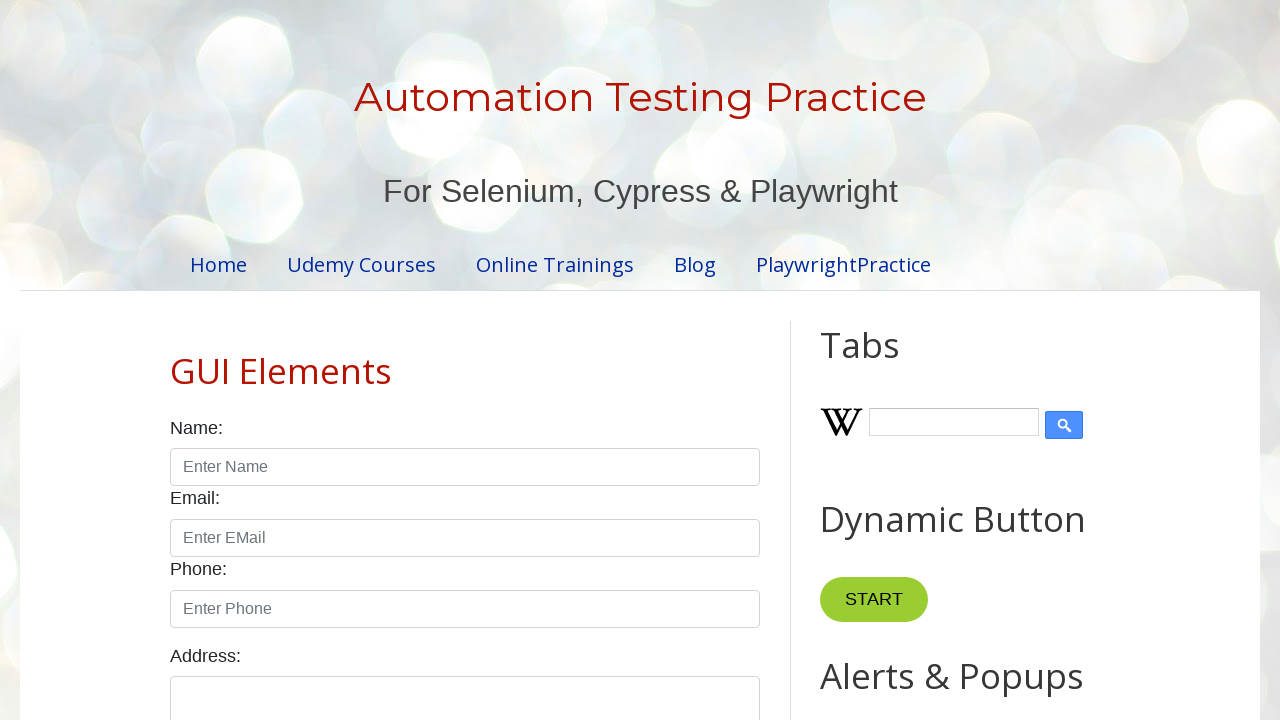

Right-clicked on the name input field to open context menu at (465, 467) on [id="name"]
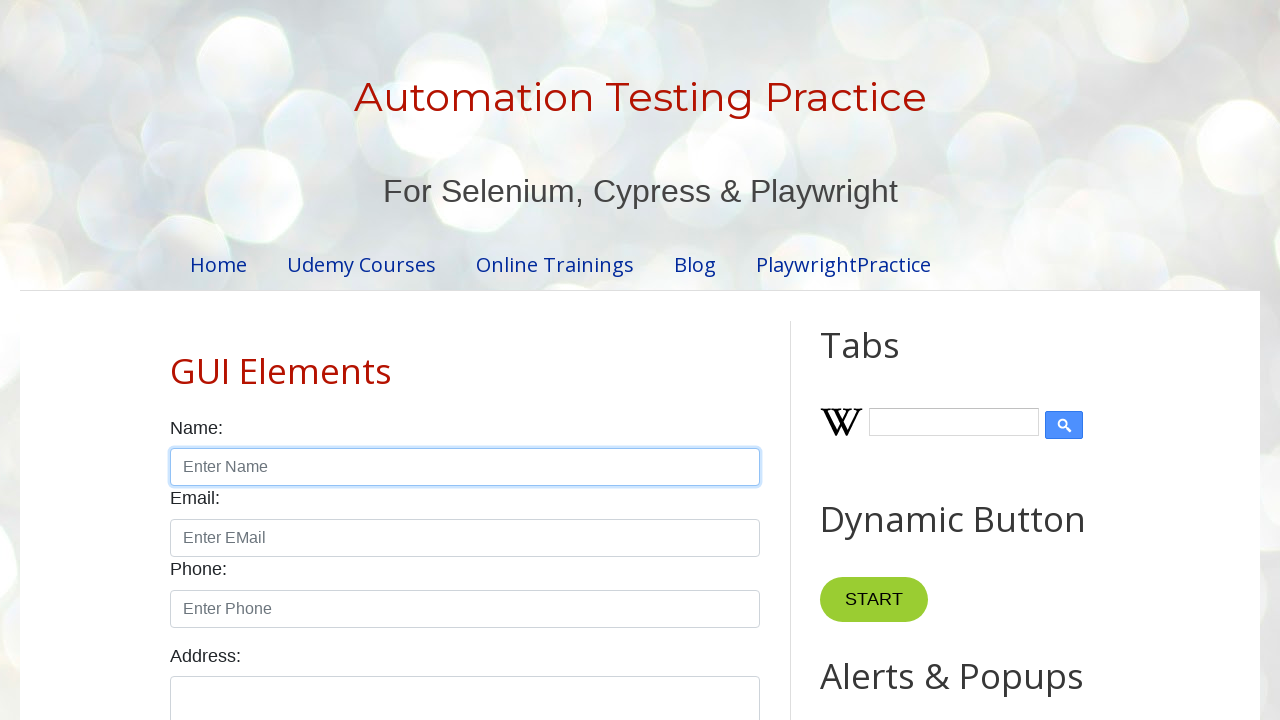

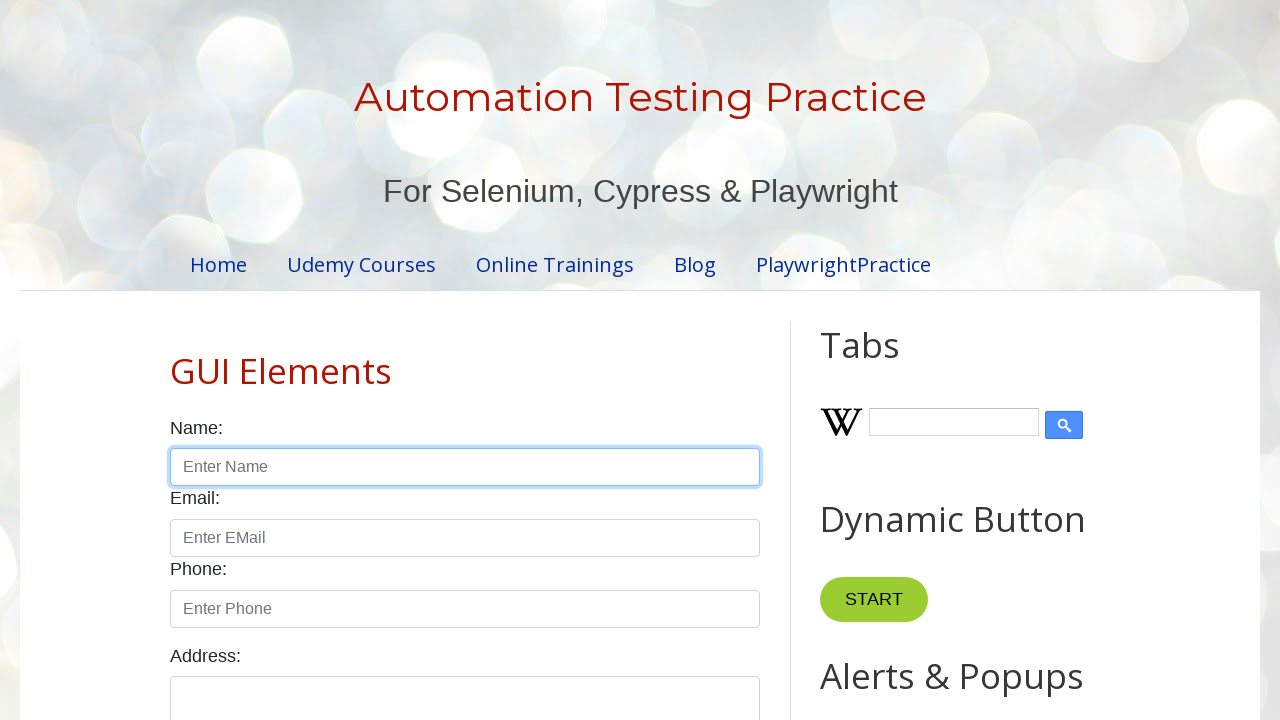